Tests checkbox functionality on Selenium's demo web form by clicking a checkbox and submitting the form

Starting URL: https://www.selenium.dev/selenium/web/web-form.html

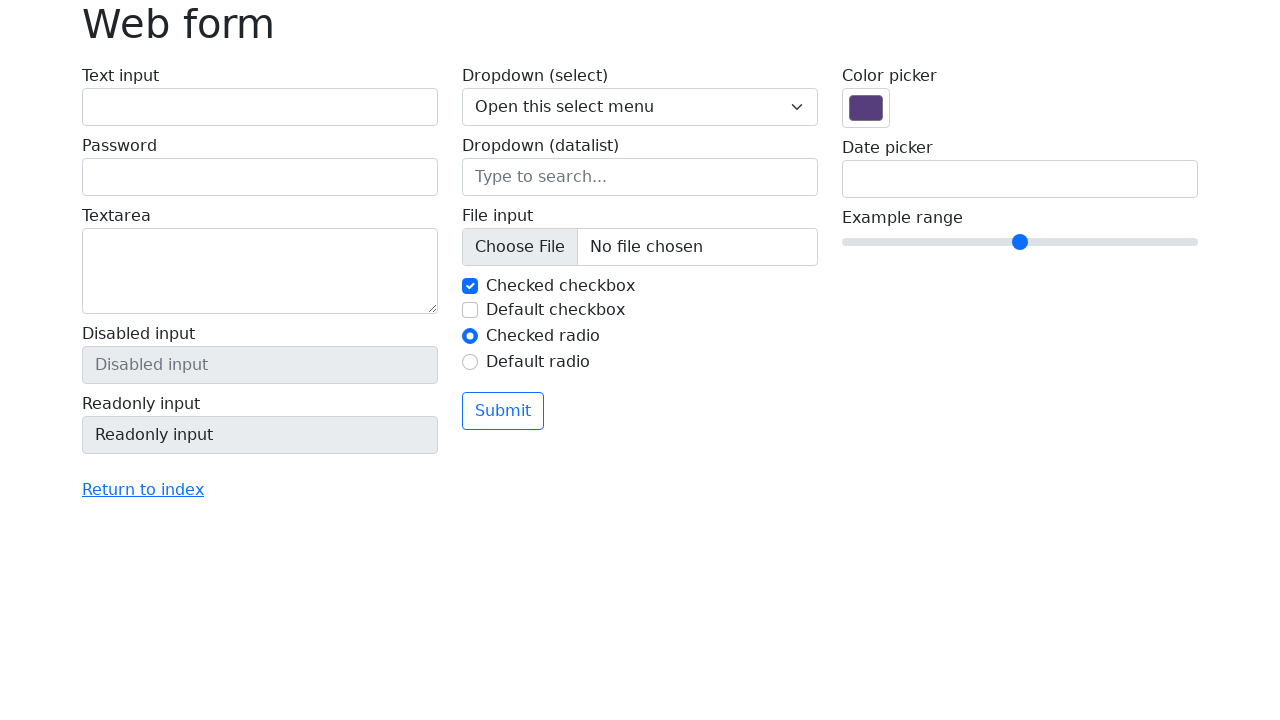

Clicked the second checkbox at (470, 310) on #my-check-2
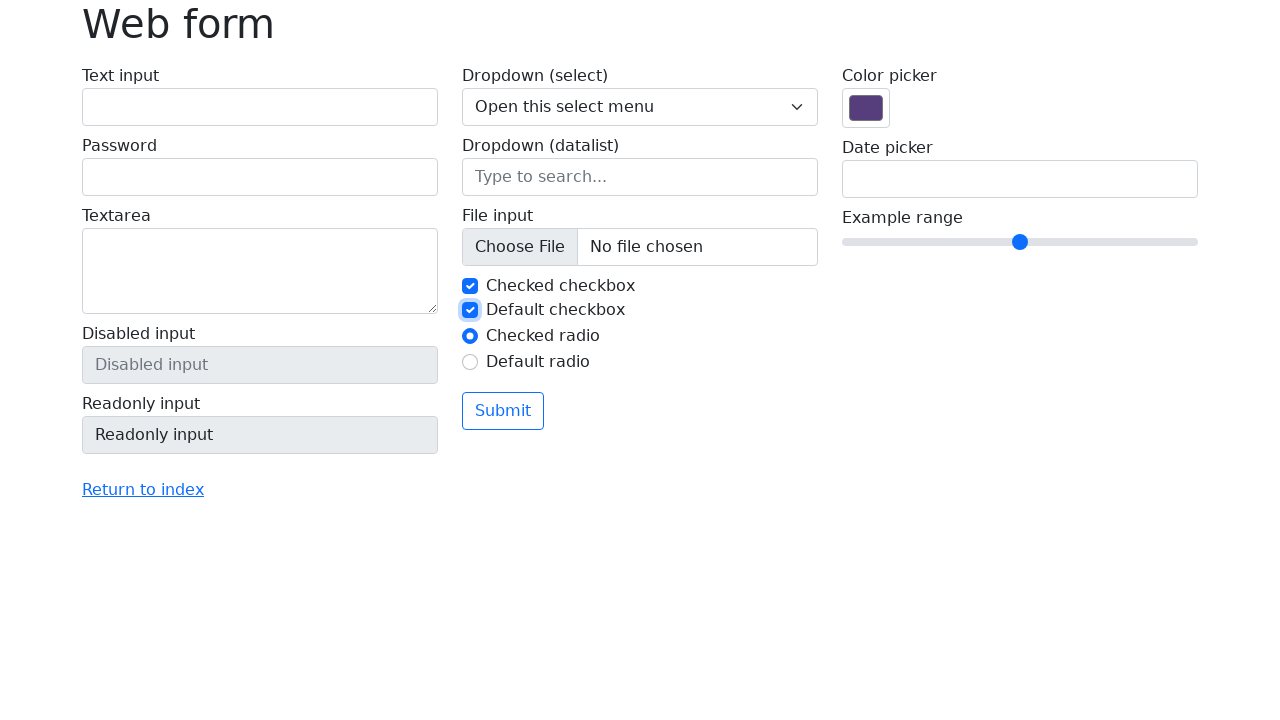

Clicked the submit button at (503, 411) on button.btn.btn-outline-primary.mt-3
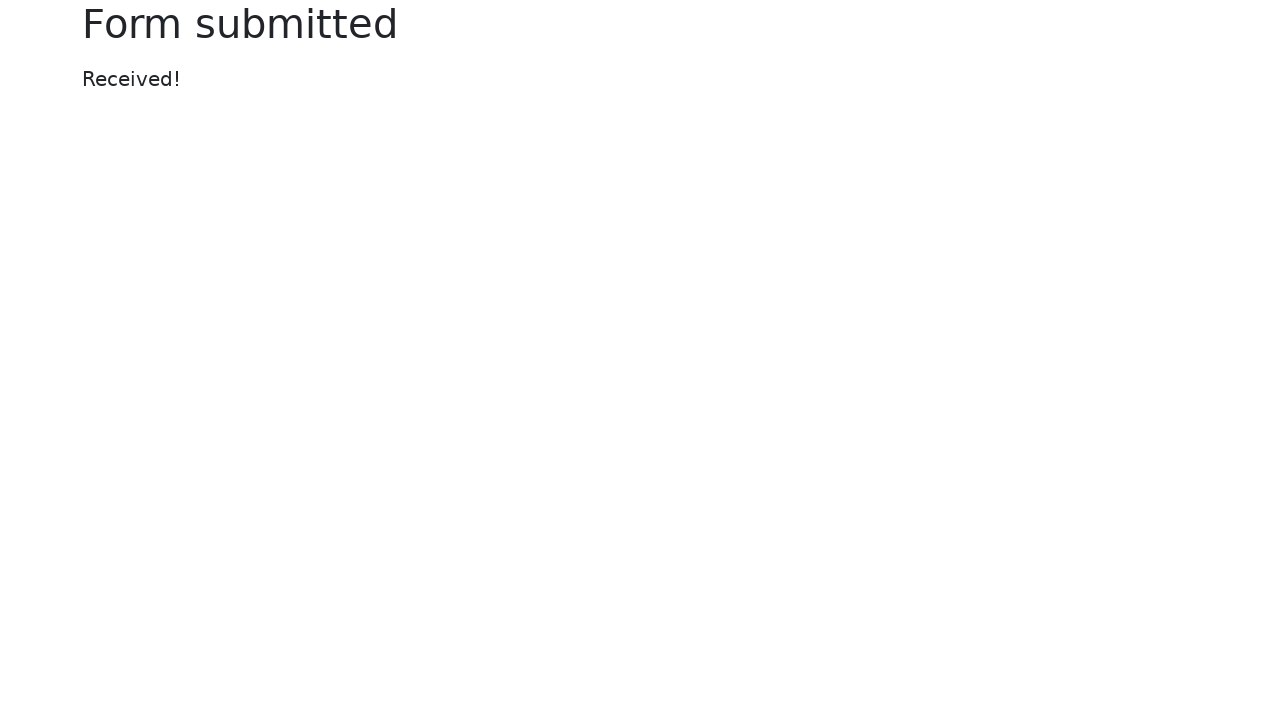

Confirmation message appeared
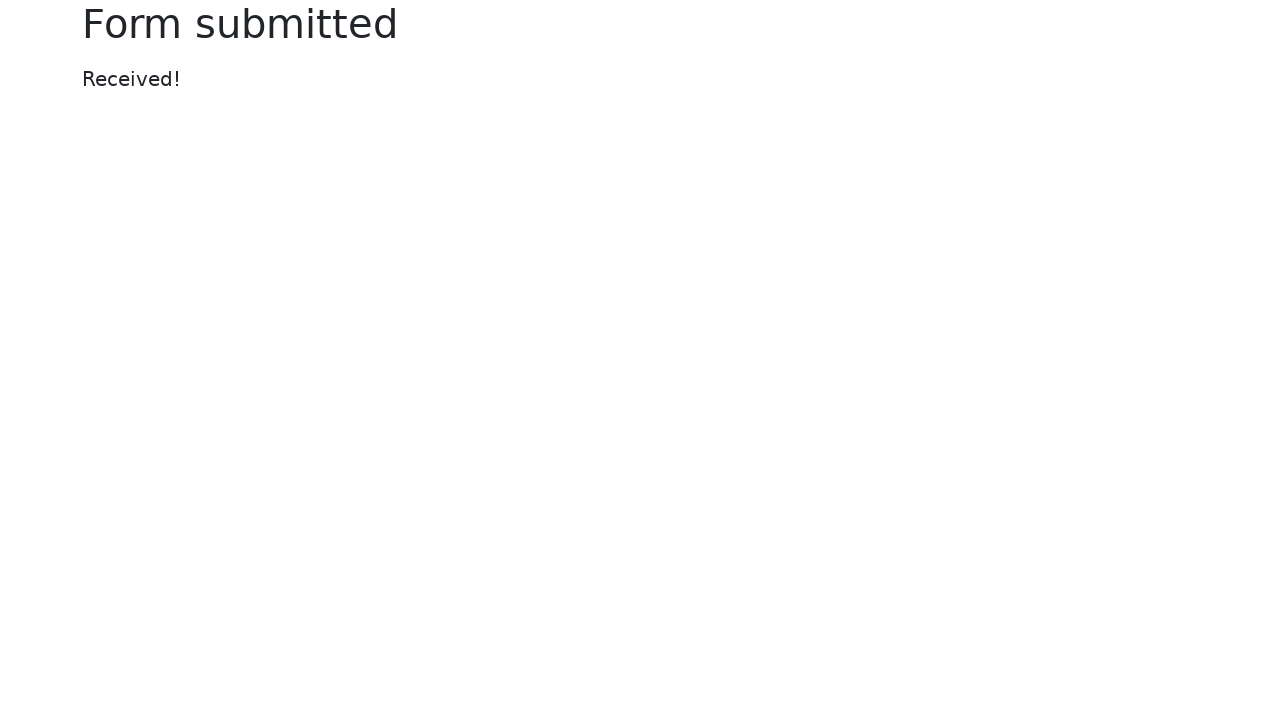

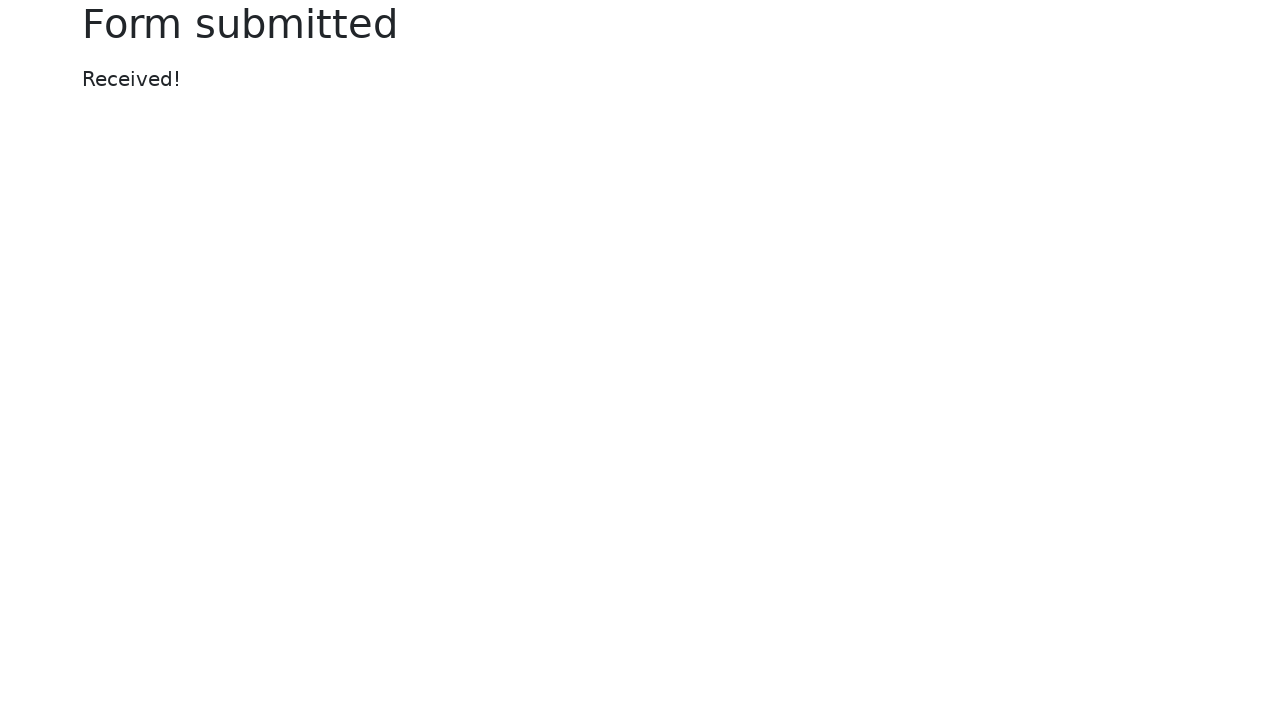